Tests dynamic dropdown/autocomplete functionality by typing a country code and selecting from the suggestions

Starting URL: https://codenboxautomationlab.com/practice/

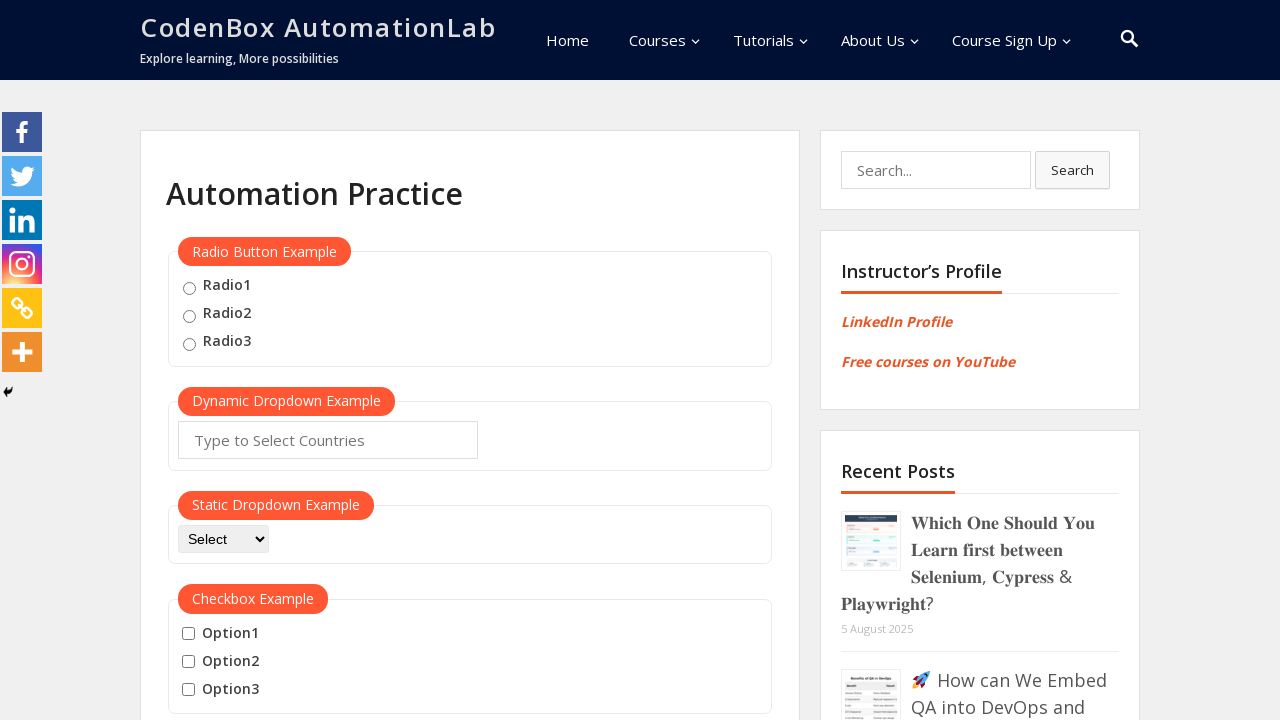

Typed 'US' into autocomplete field on #autocomplete
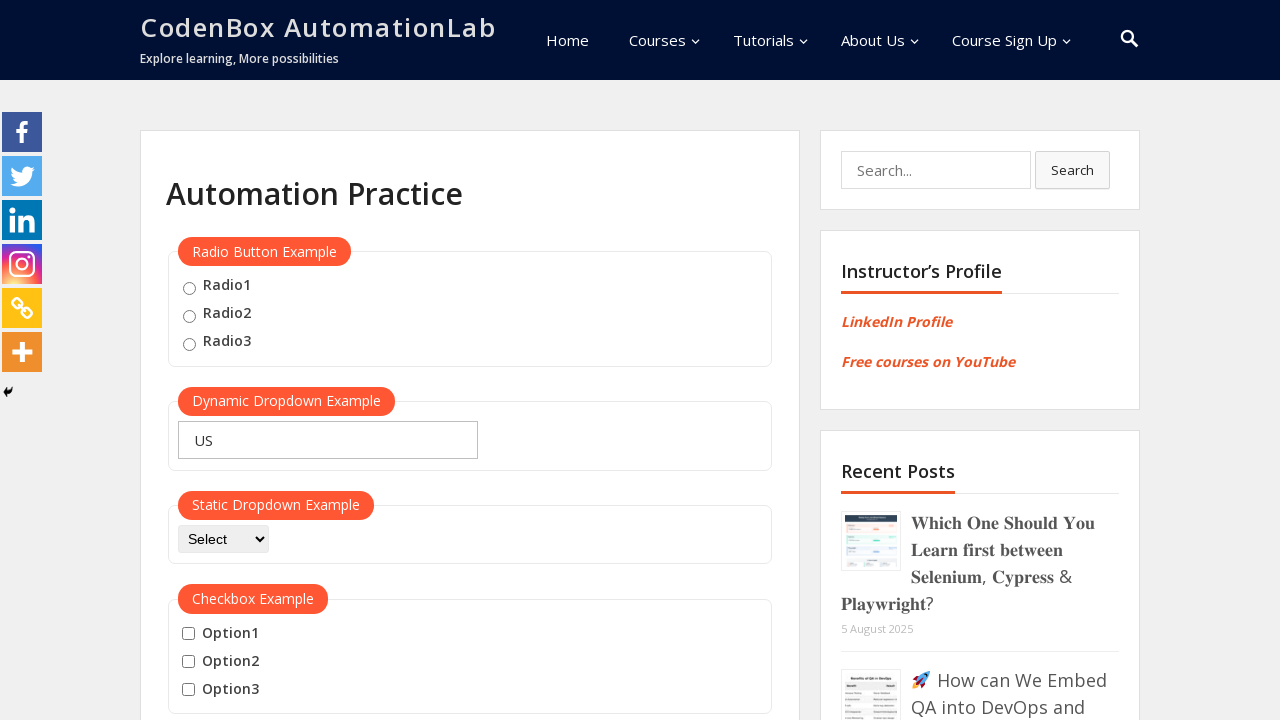

Waited for dropdown suggestions to appear
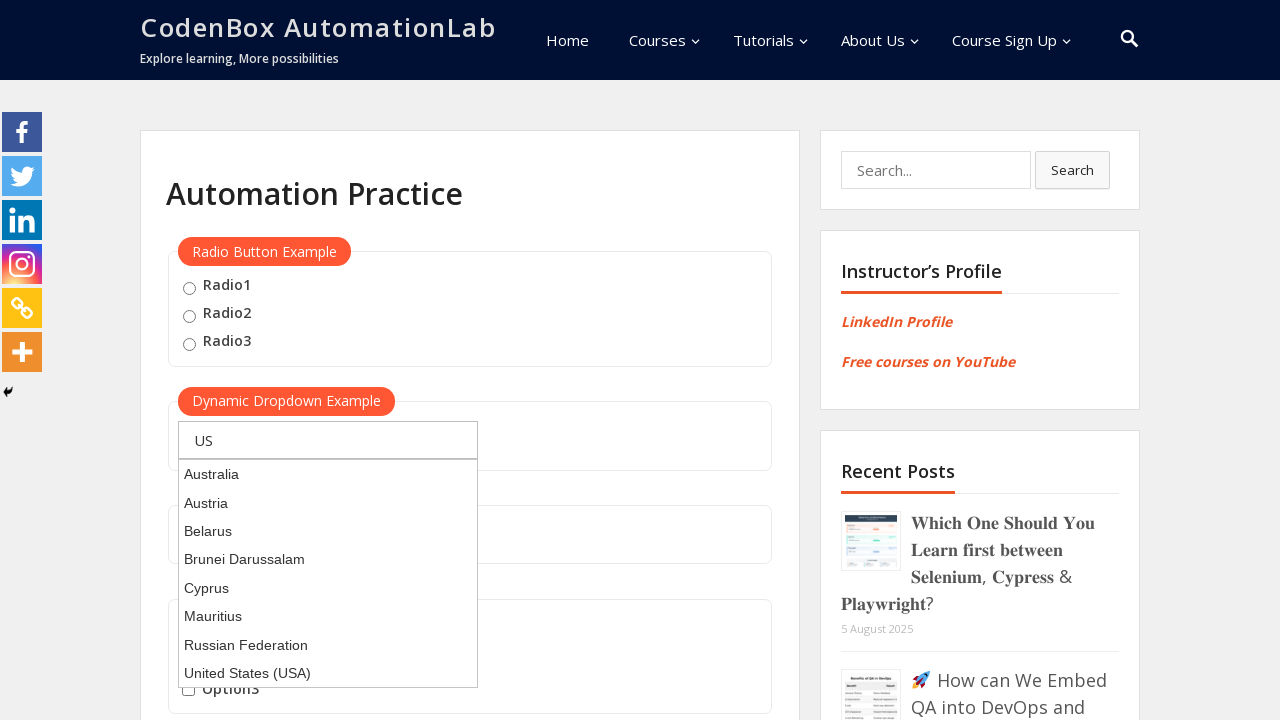

Pressed ArrowDown to navigate to first suggestion on #autocomplete
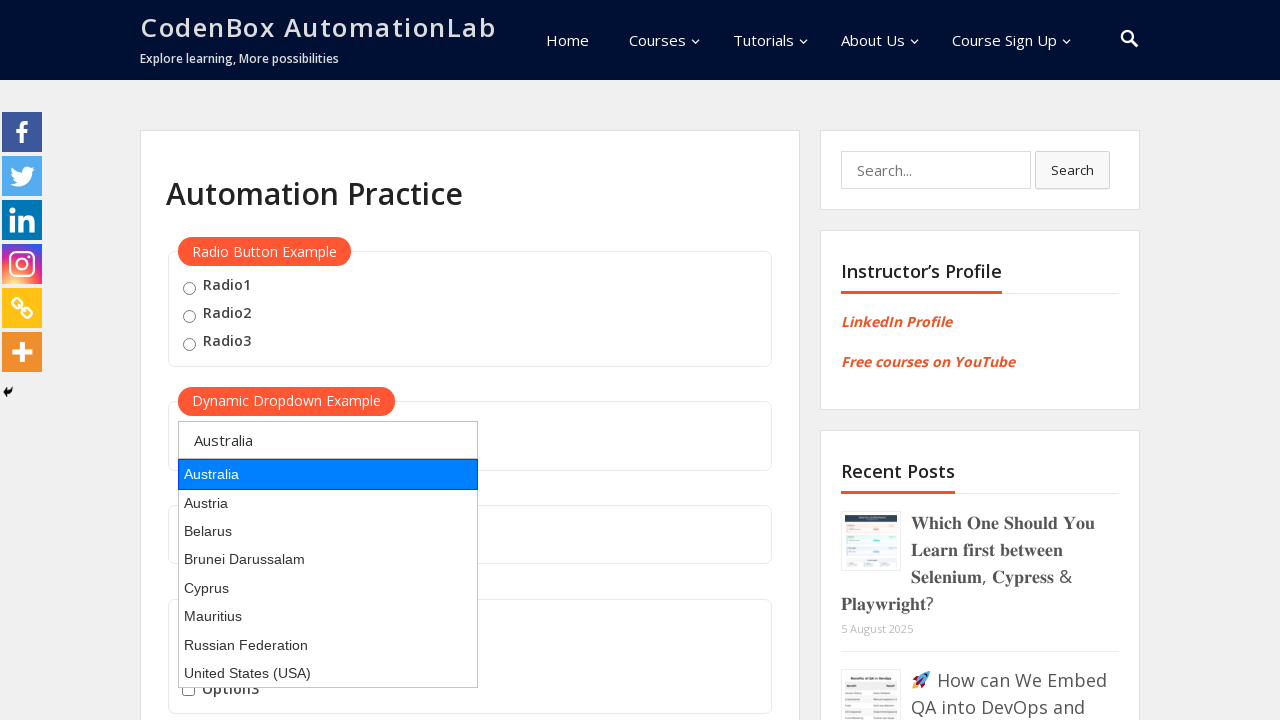

Pressed Enter to select the highlighted suggestion on #autocomplete
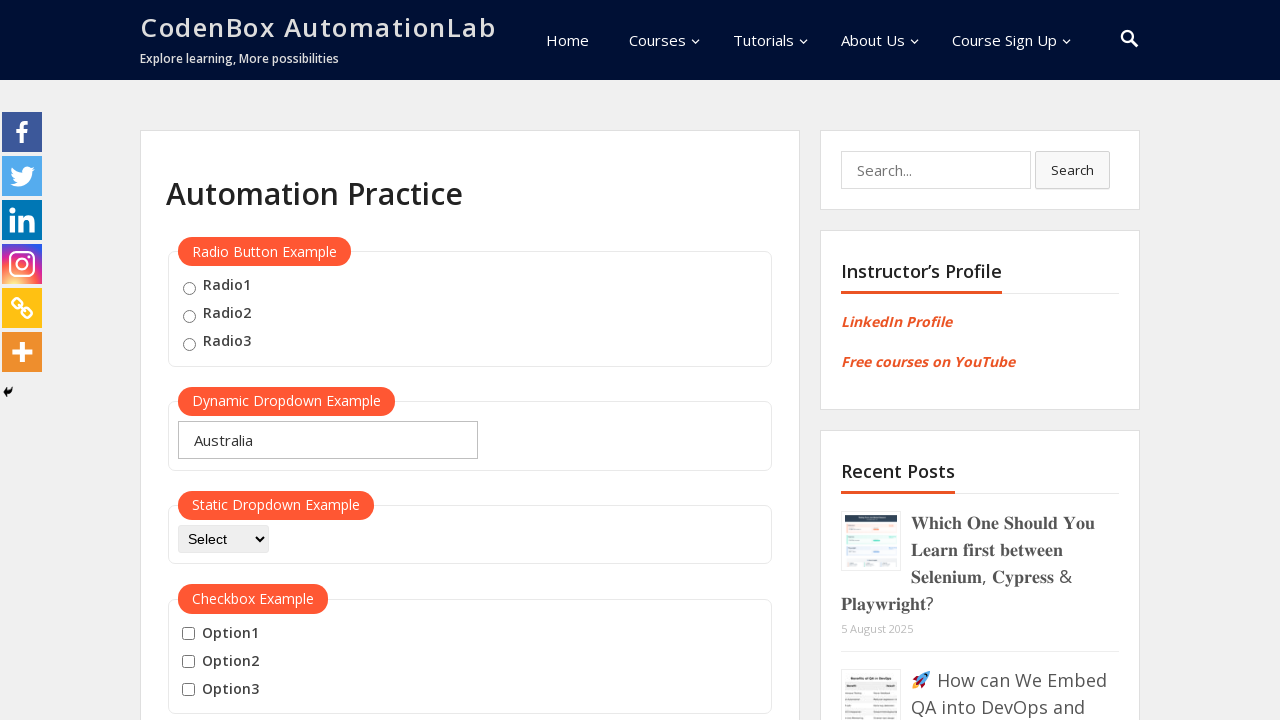

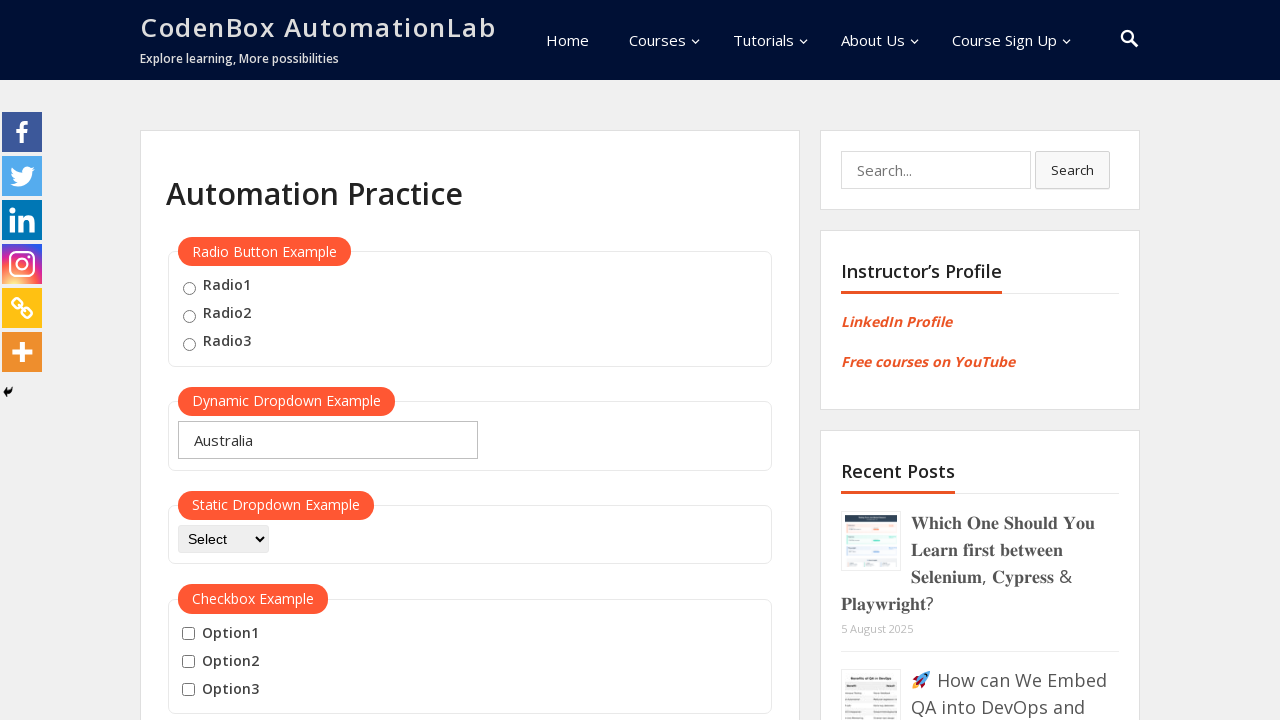